Tests multiple window handling by opening new windows and navigating between them

Starting URL: https://www.hyrtutorials.com/p/window-handles-practice.html

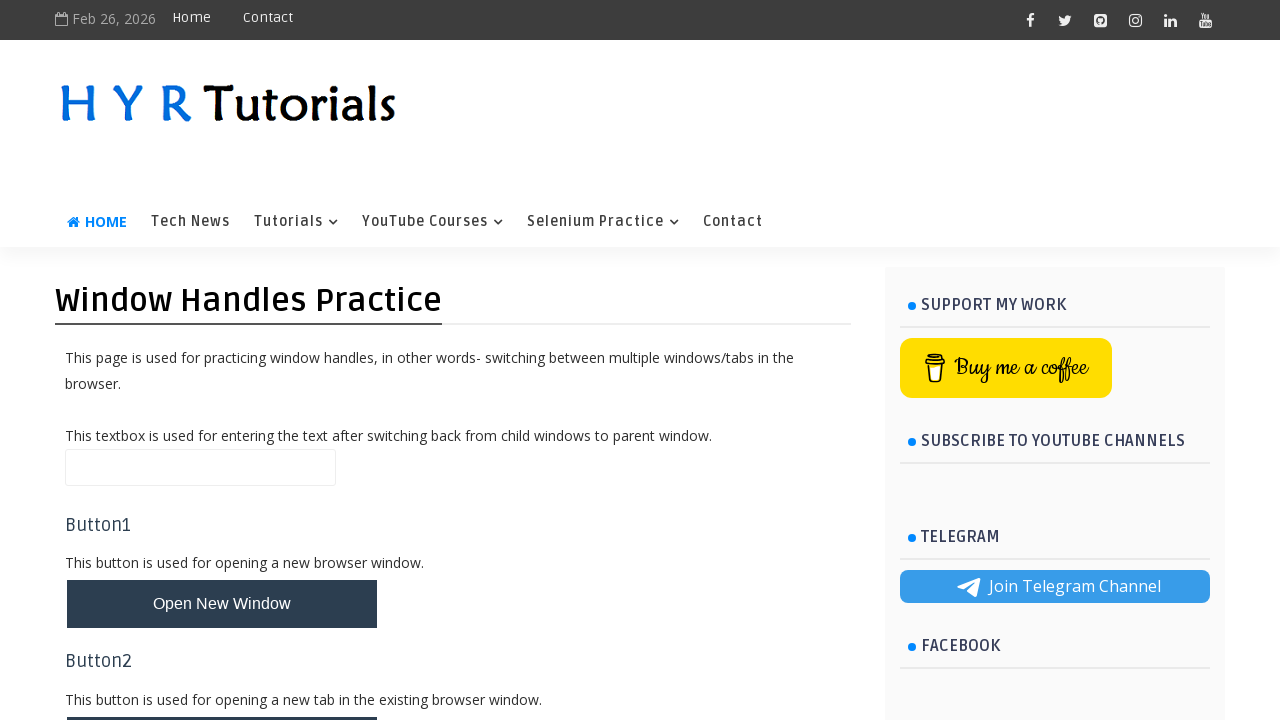

Scrolled down 500px to make button visible
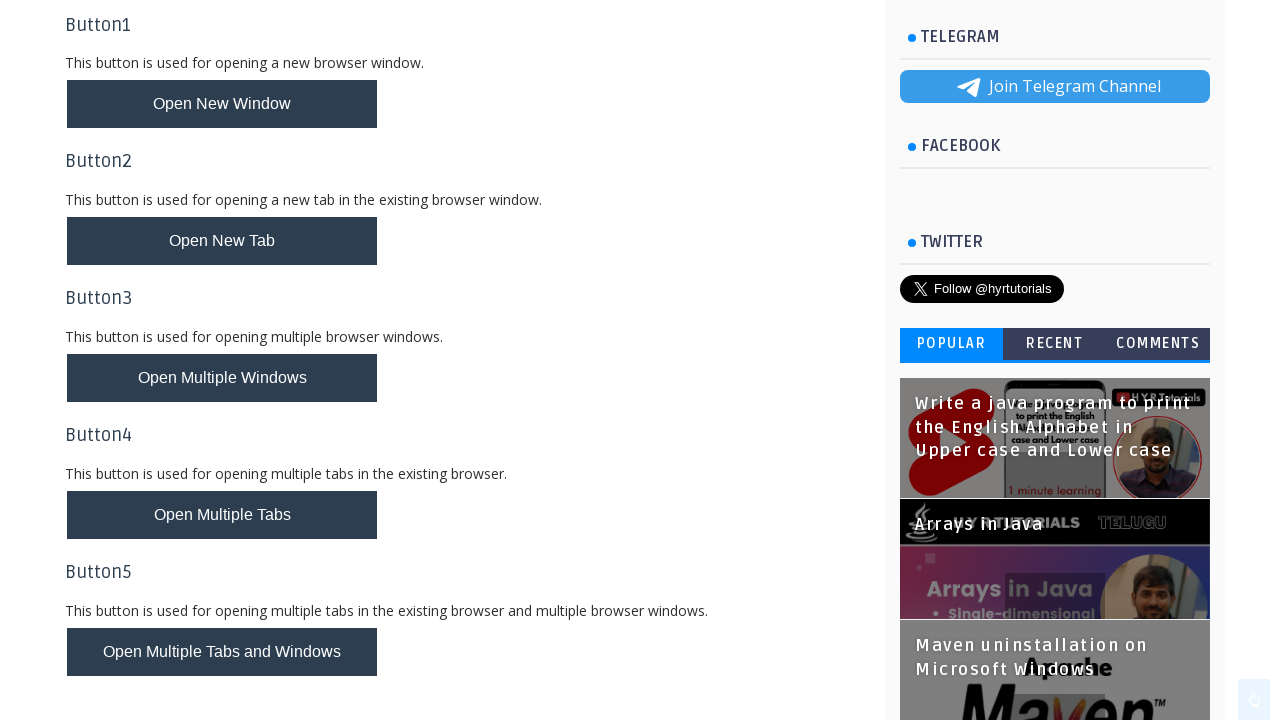

Clicked button to open new windows at (222, 378) on #newWindowsBtn
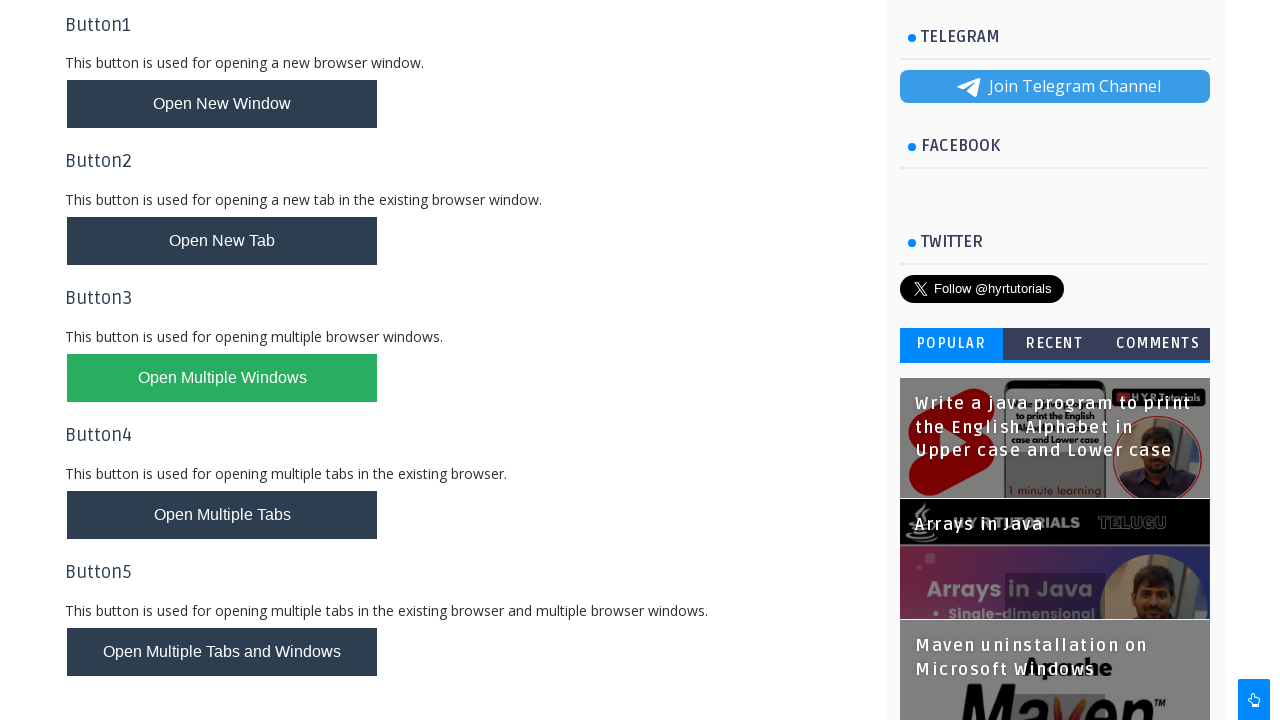

Waited 1000ms for new windows to open
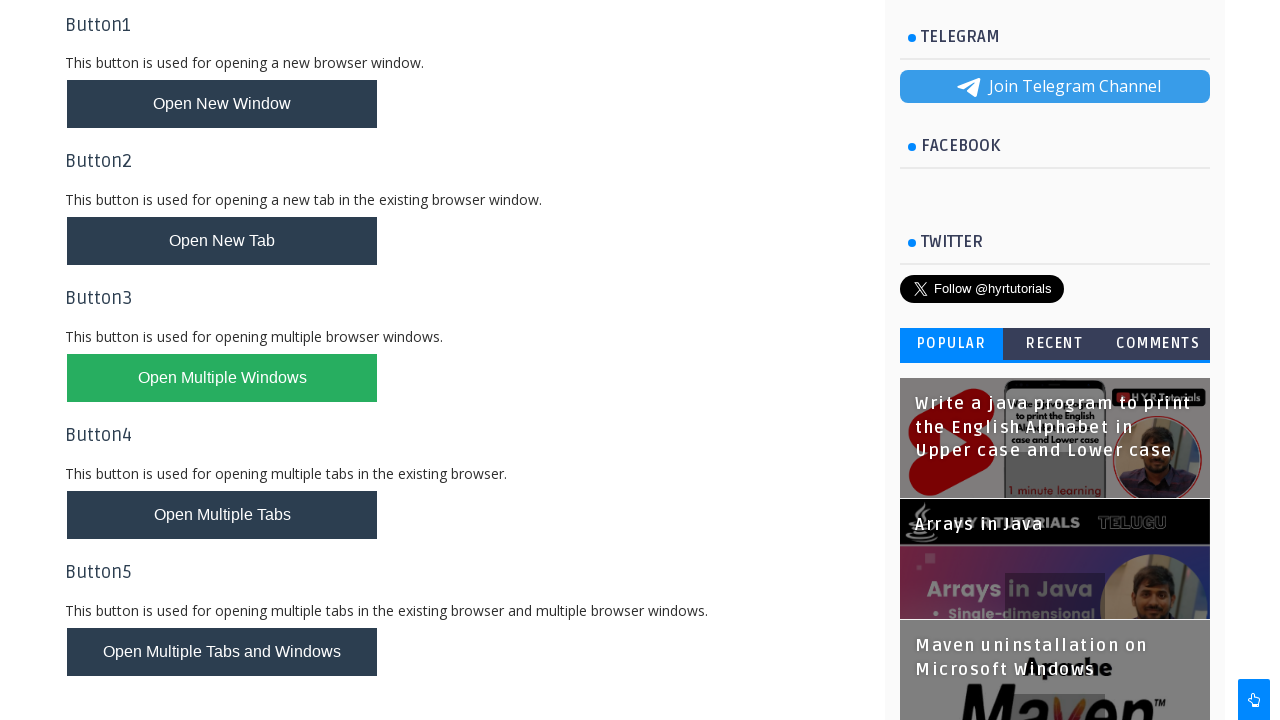

Retrieved all window contexts
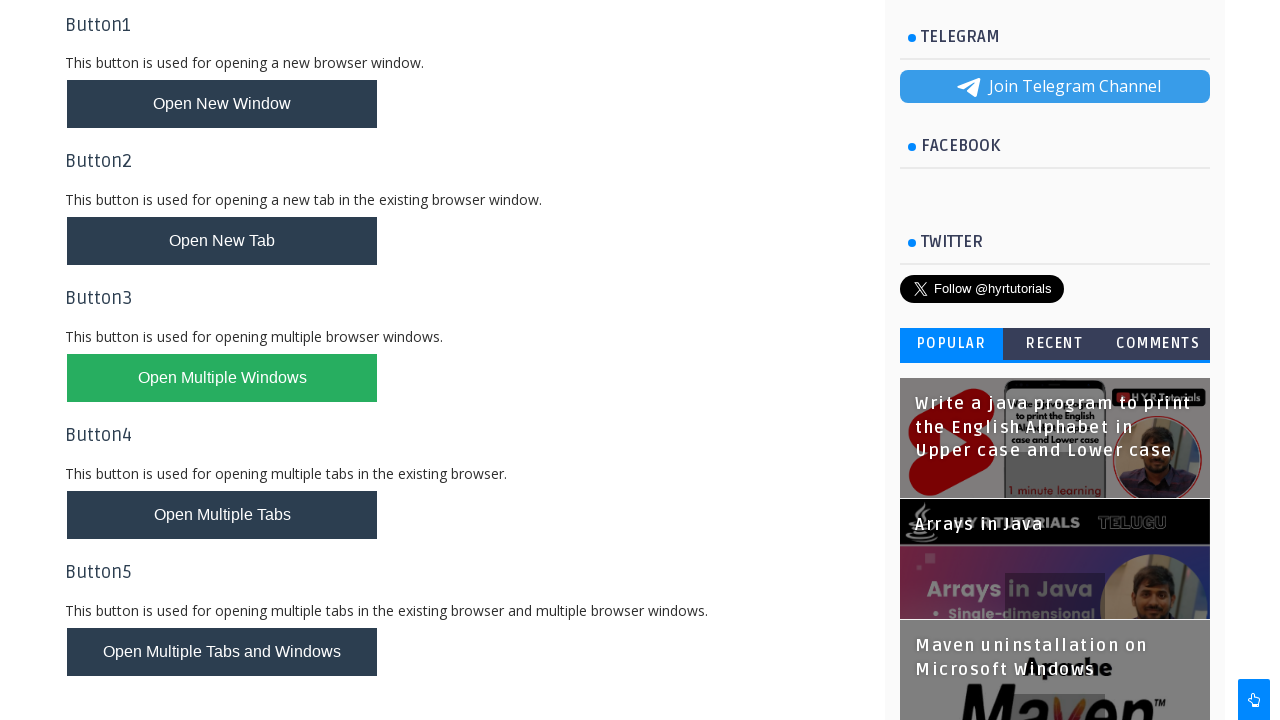

Brought child window to front
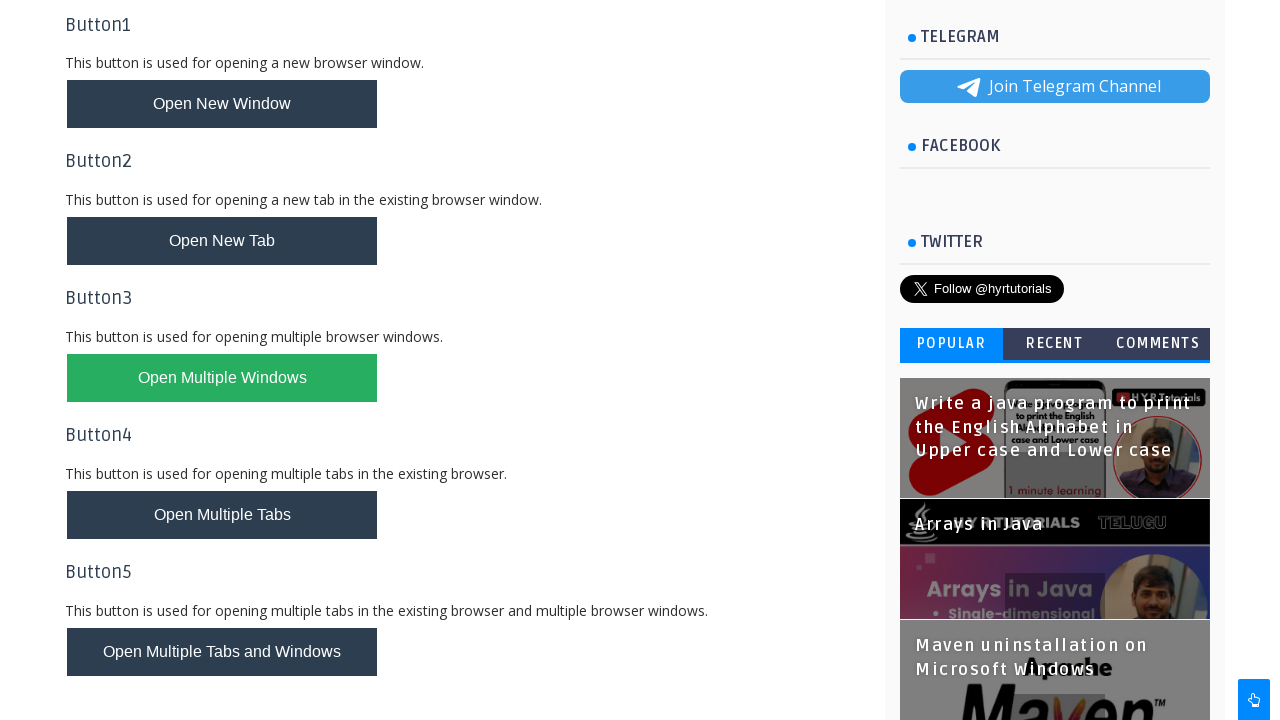

Brought child window to front
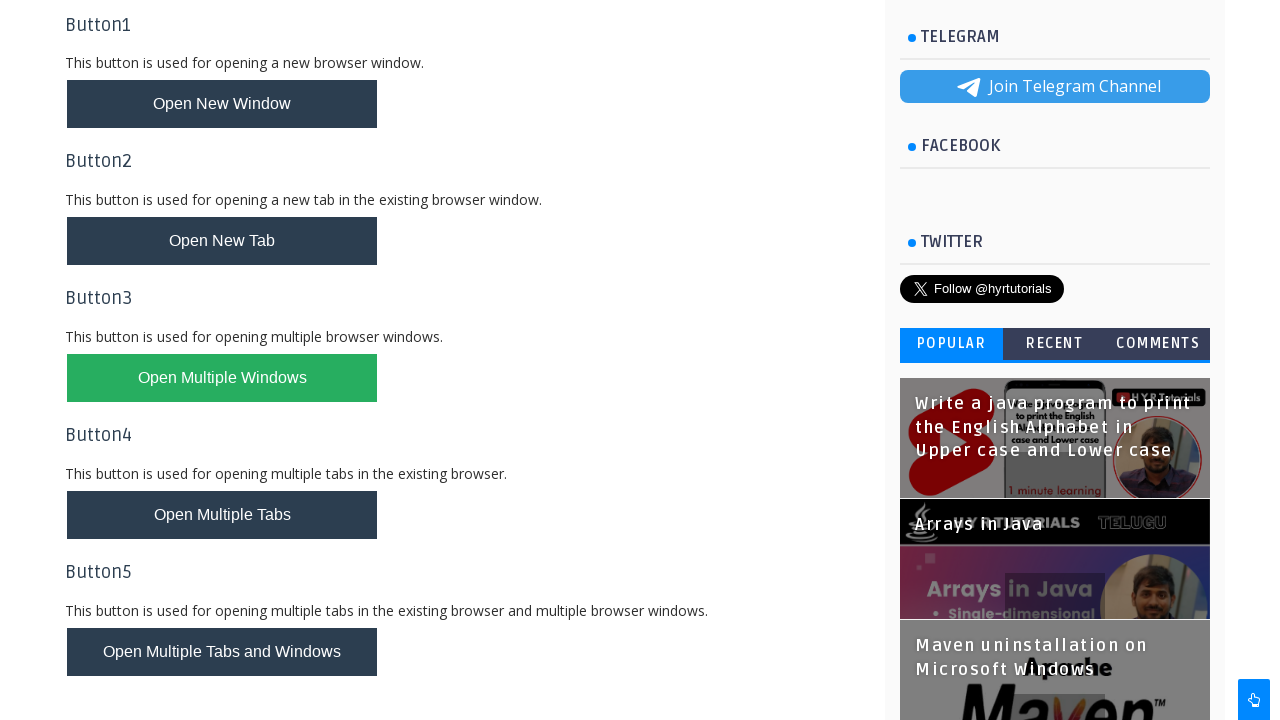

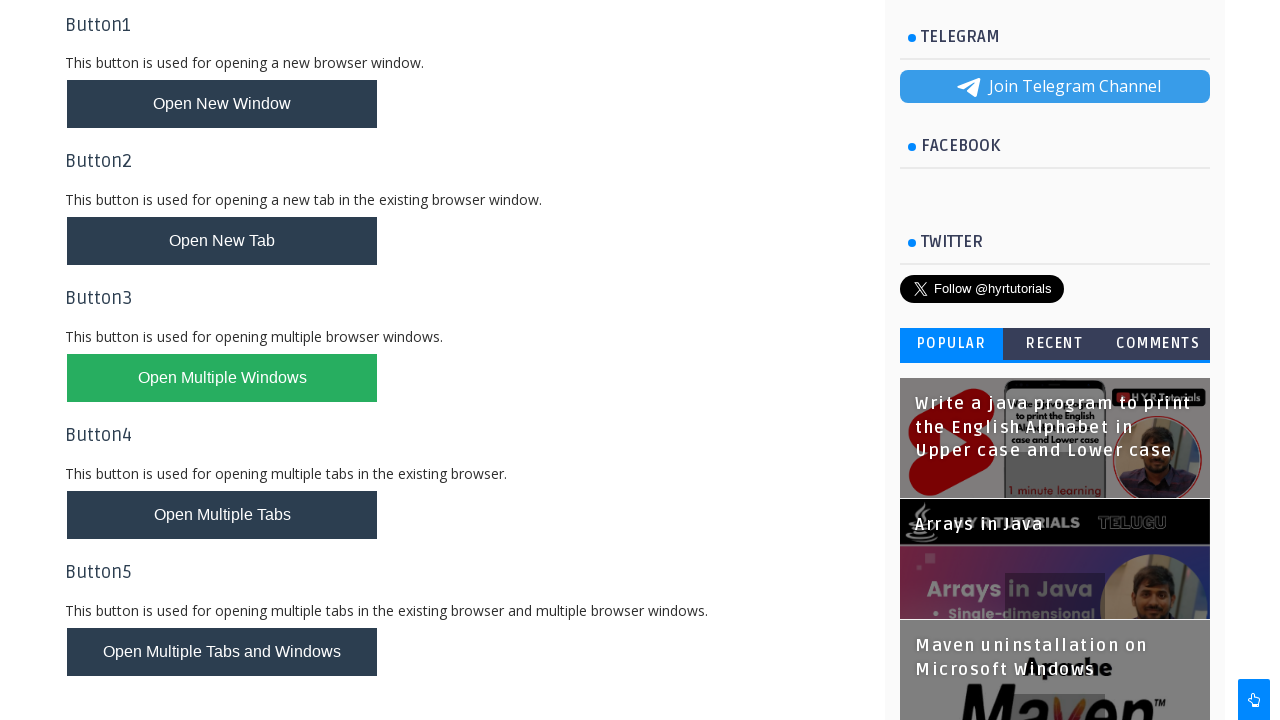